Navigates to the J languages page and clicks on a language link to verify navigation works

Starting URL: http://www.99-bottles-of-beer.net/

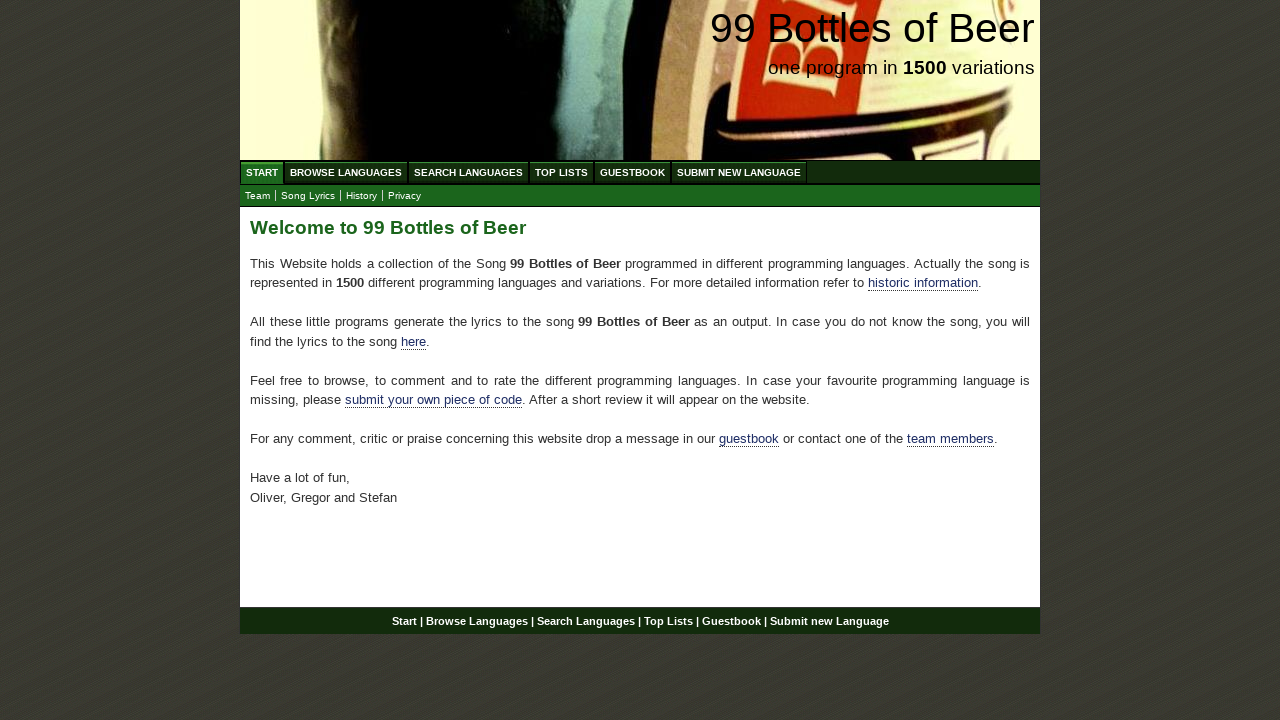

Clicked Browse Languages menu at (346, 172) on a[href='/abc.html']
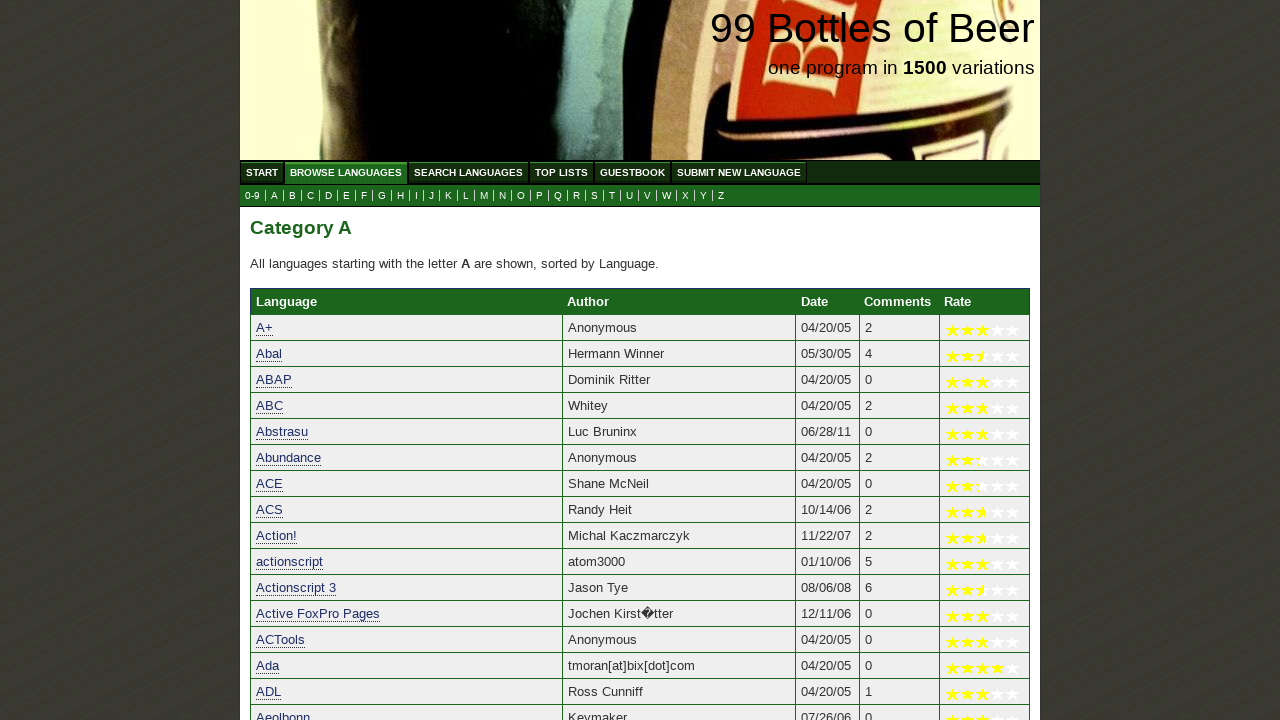

Clicked J submenu link to navigate to J languages page at (432, 196) on a[href='j.html']
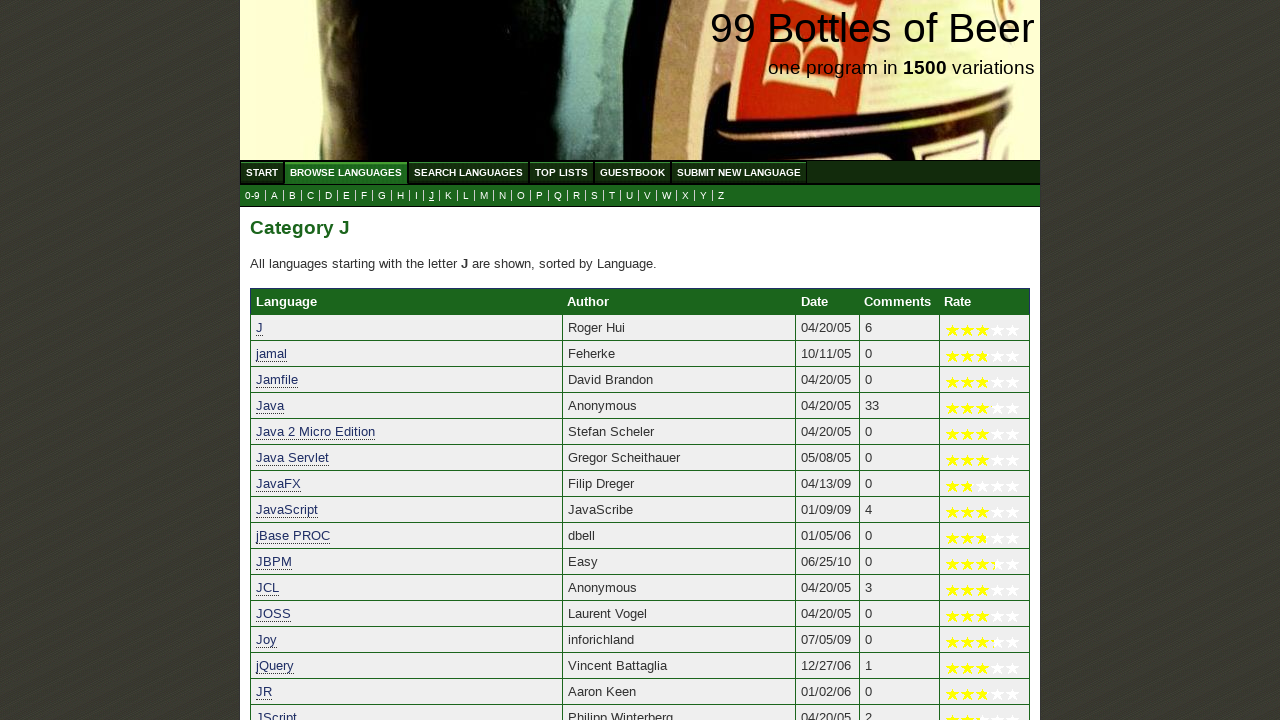

Language links in table loaded
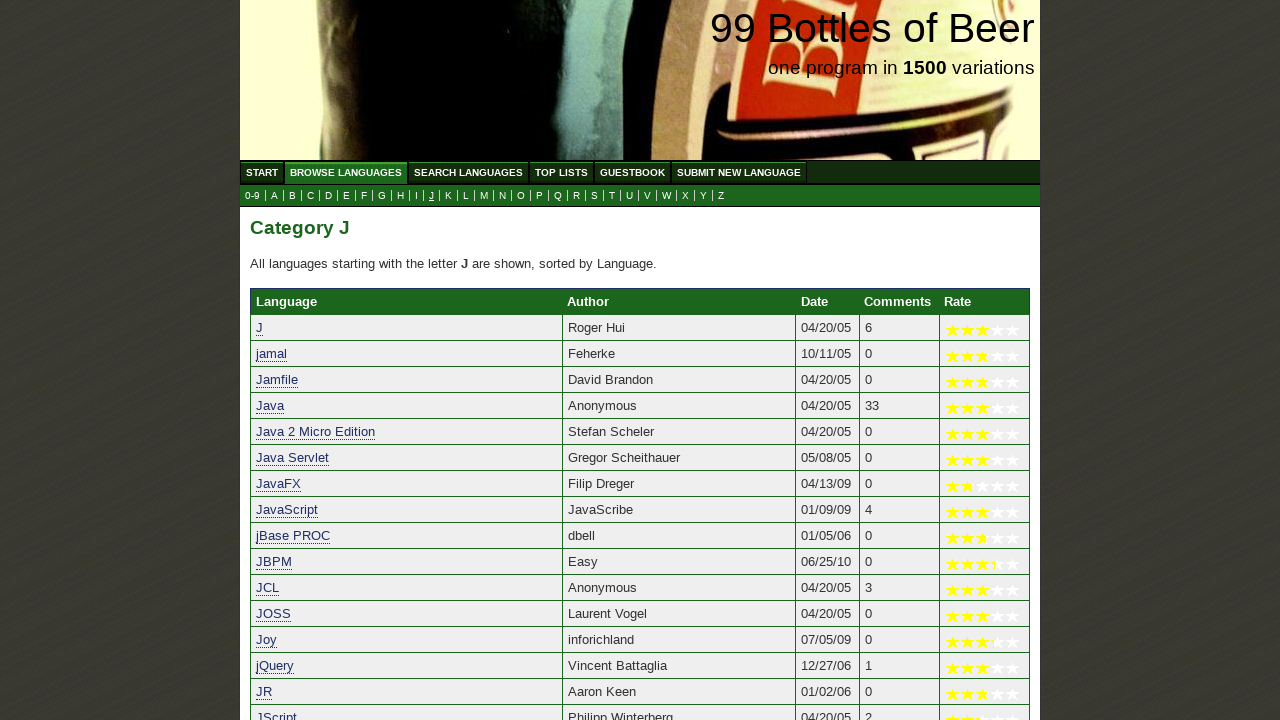

Clicked first language link (Java) in table to verify navigation at (260, 328) on table tr td a >> nth=0
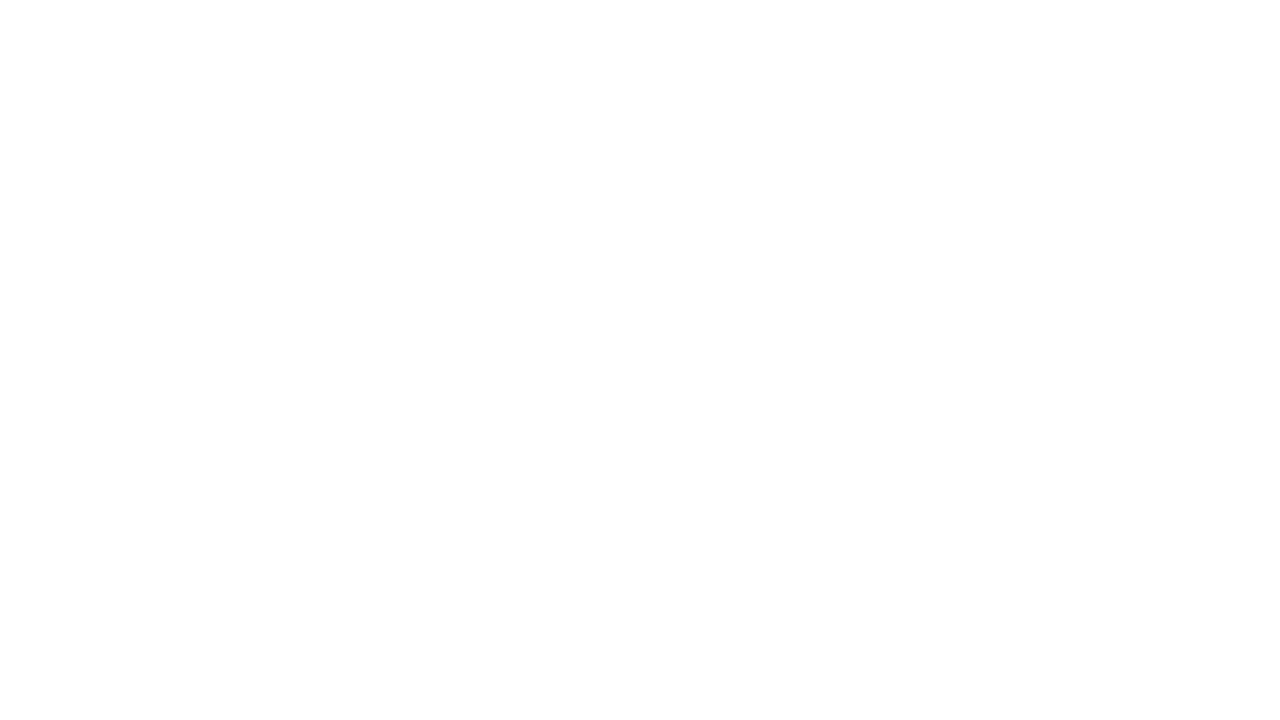

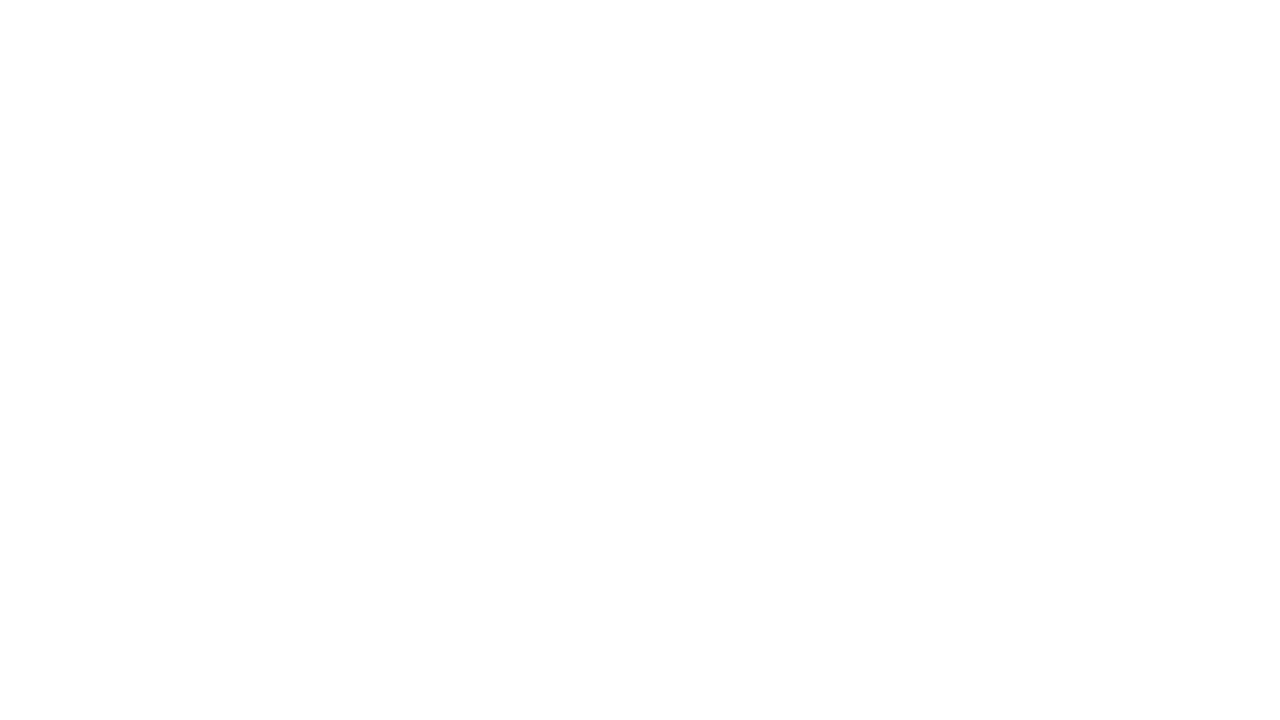